Tests adding multiple specific products to cart on a vegetable/fruit shopping website by finding products by name and clicking their corresponding ADD TO CART buttons

Starting URL: https://rahulshettyacademy.com/seleniumPractise/#/

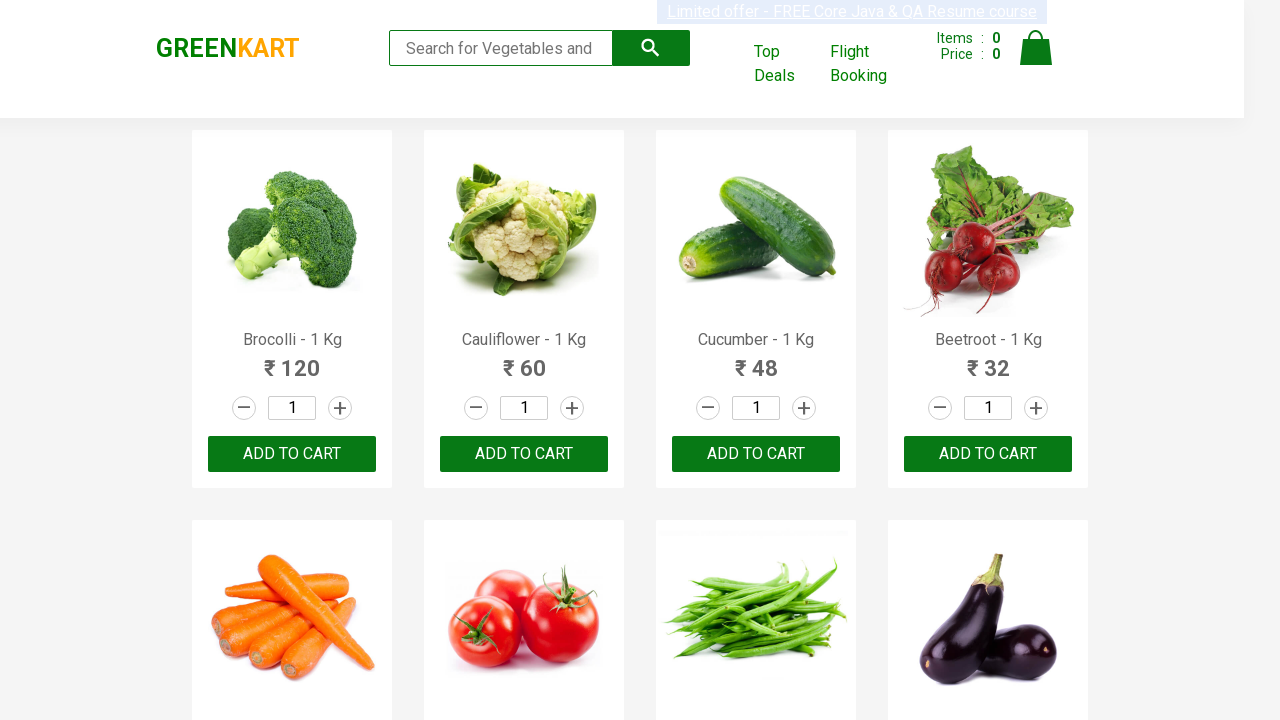

Waited for product names to load on page
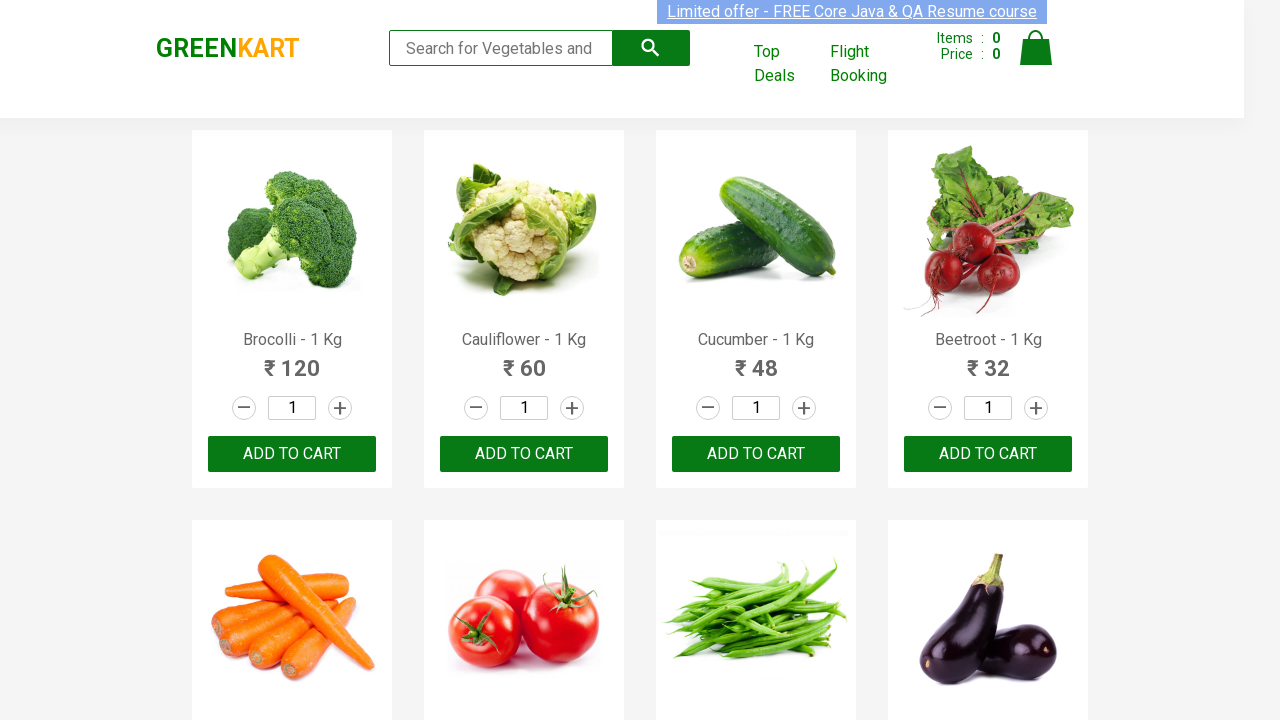

Retrieved all product name elements
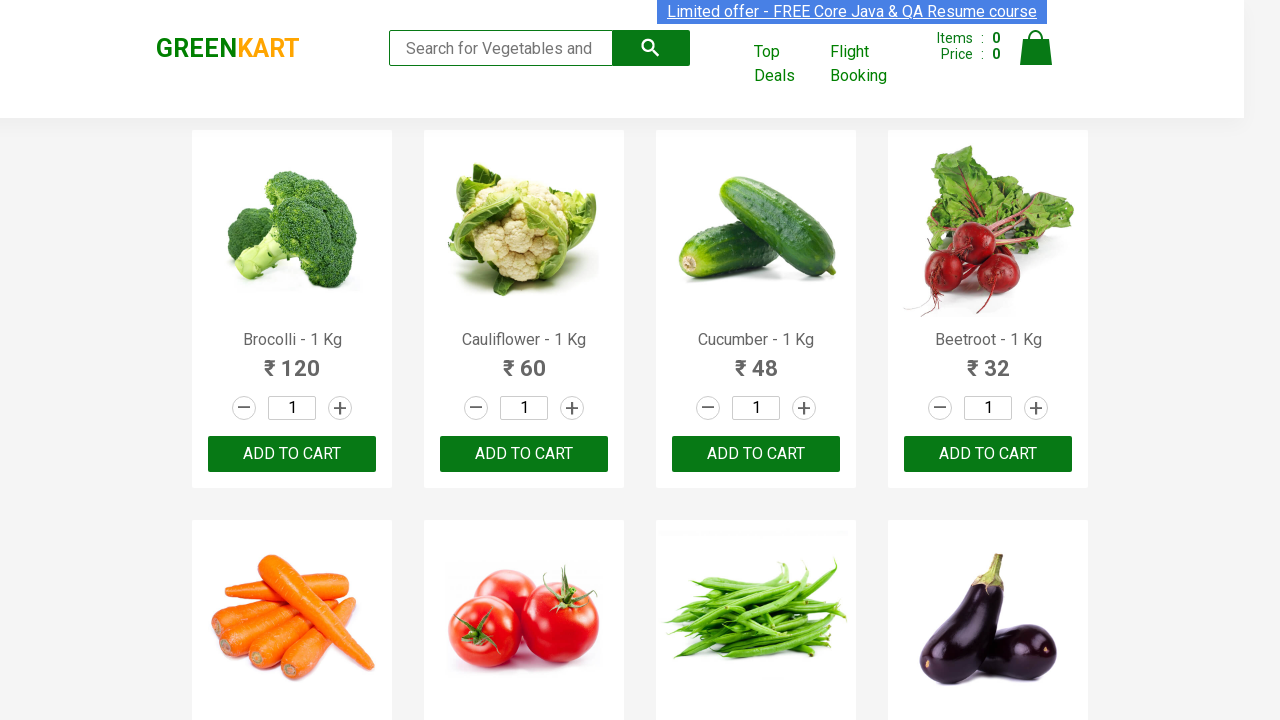

Retrieved all ADD TO CART buttons
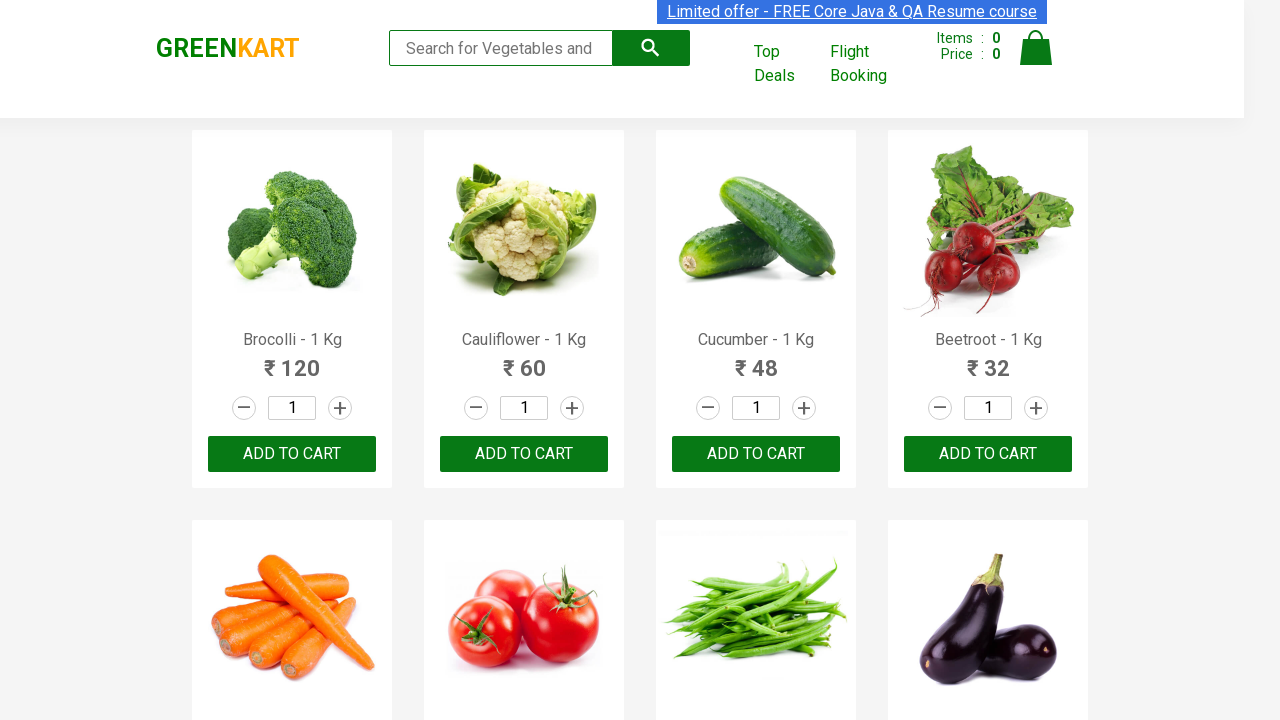

Clicked ADD TO CART button for Brocolli at (292, 454) on button:text('ADD TO CART') >> nth=0
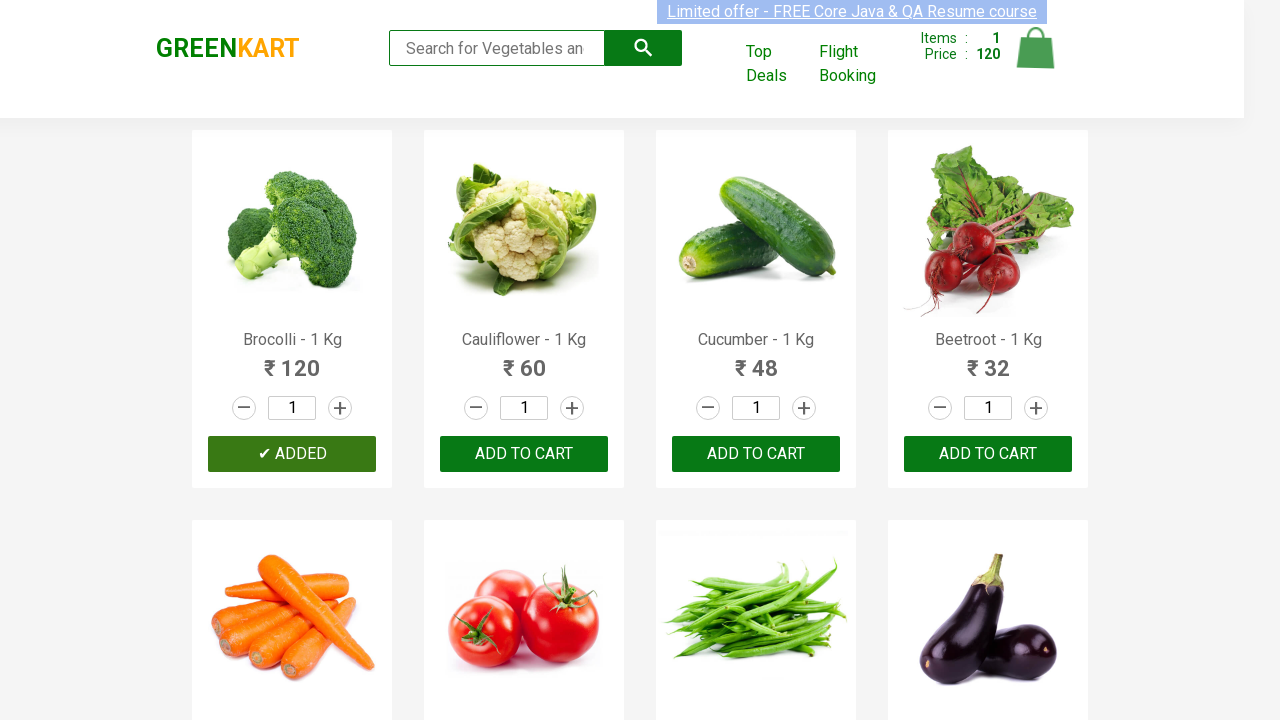

Waited 500ms after adding Brocolli
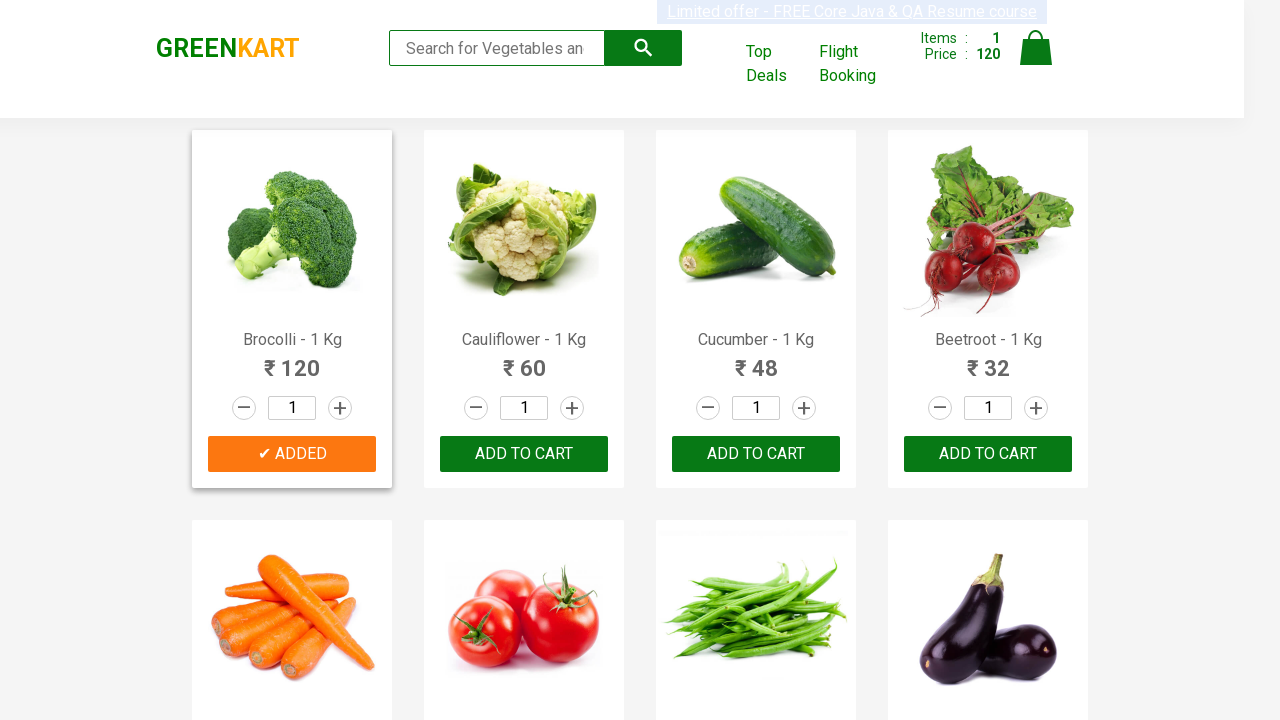

Clicked ADD TO CART button for Cucumber at (988, 454) on button:text('ADD TO CART') >> nth=2
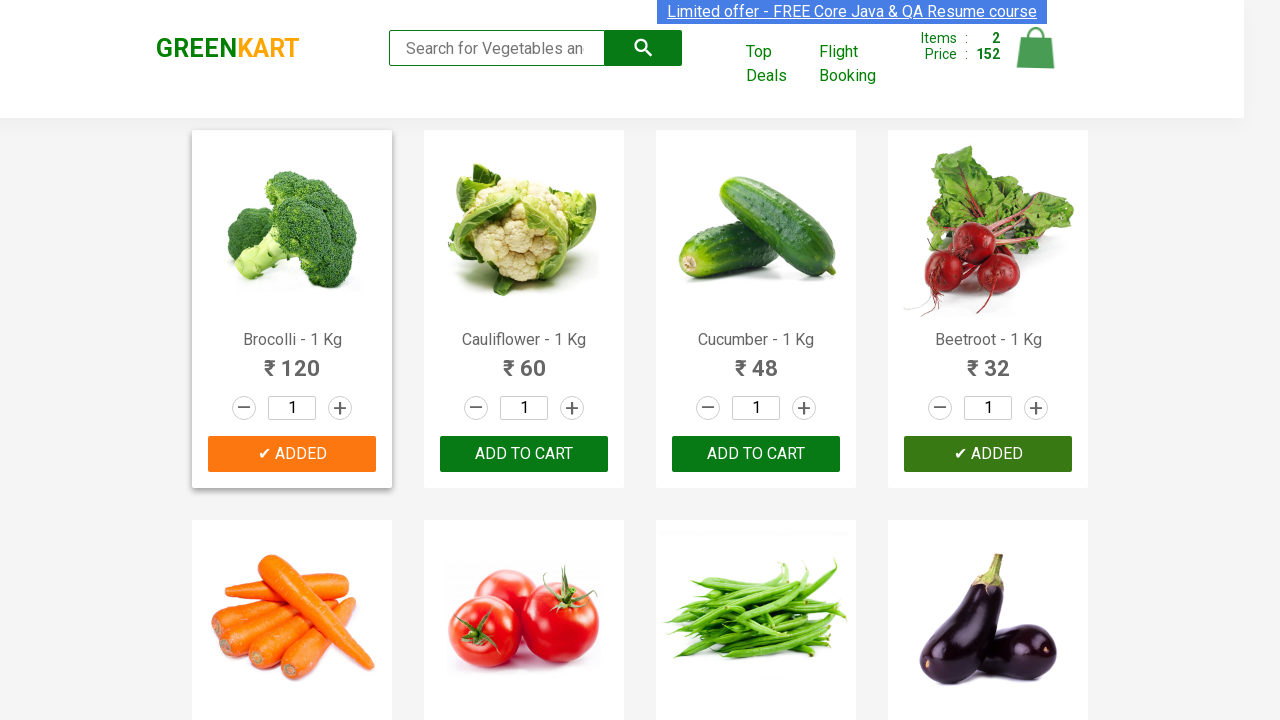

Waited 500ms after adding Cucumber
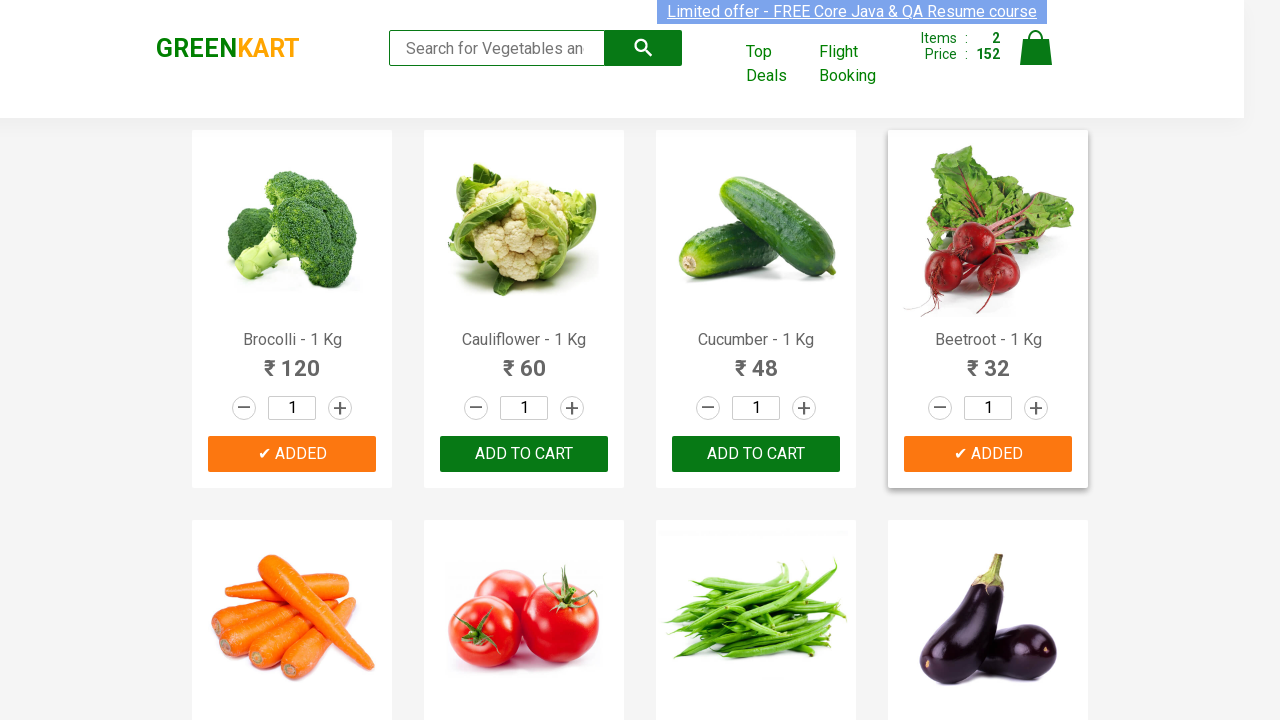

Clicked ADD TO CART button for Beetroot at (524, 360) on button:text('ADD TO CART') >> nth=3
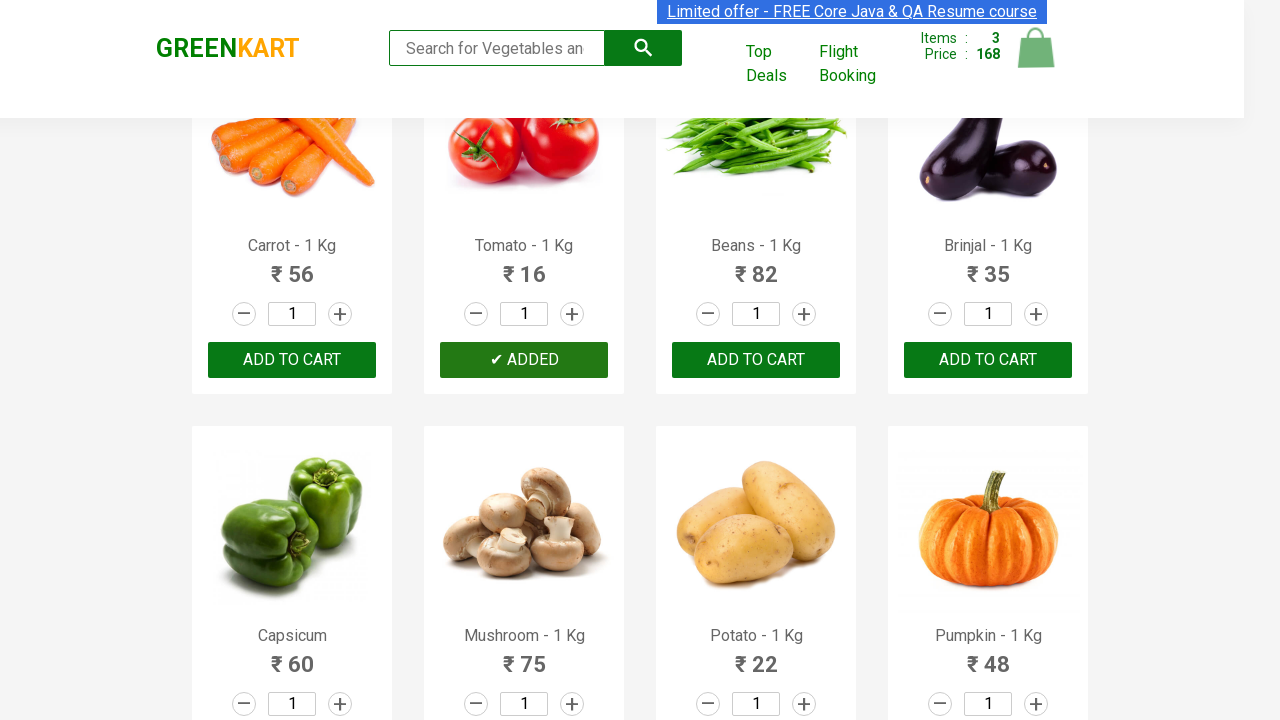

Waited 500ms after adding Beetroot
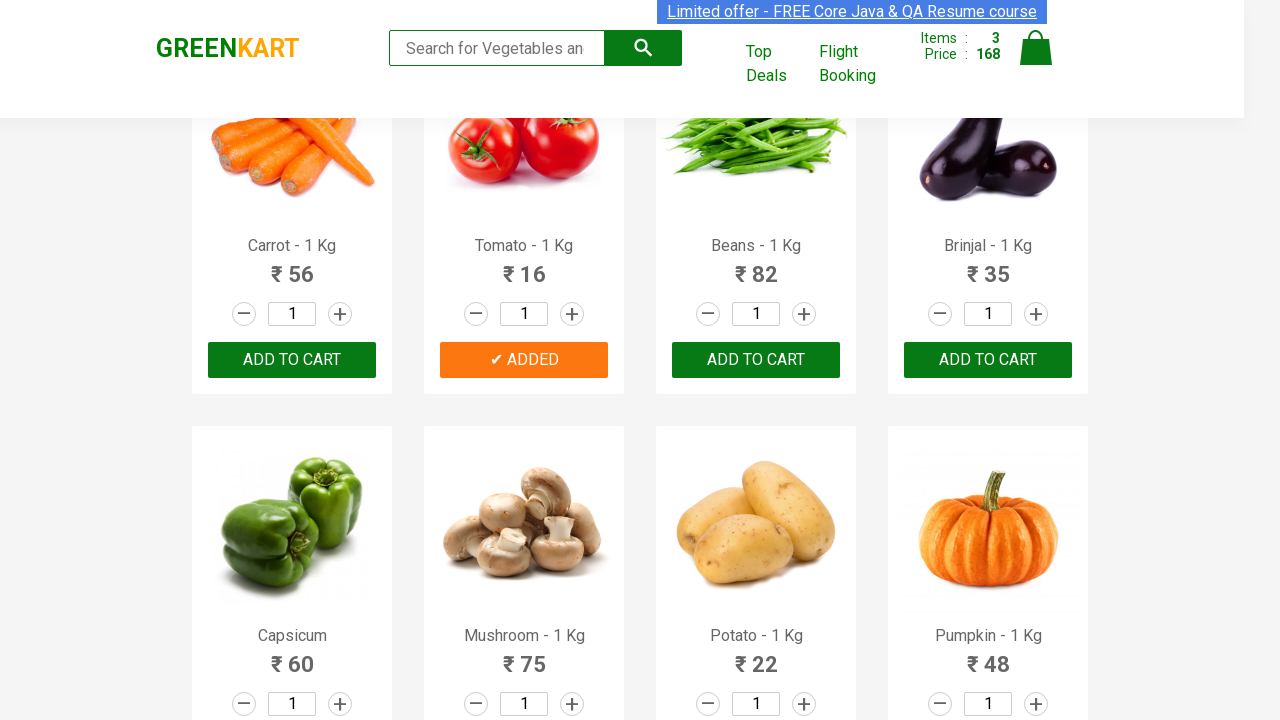

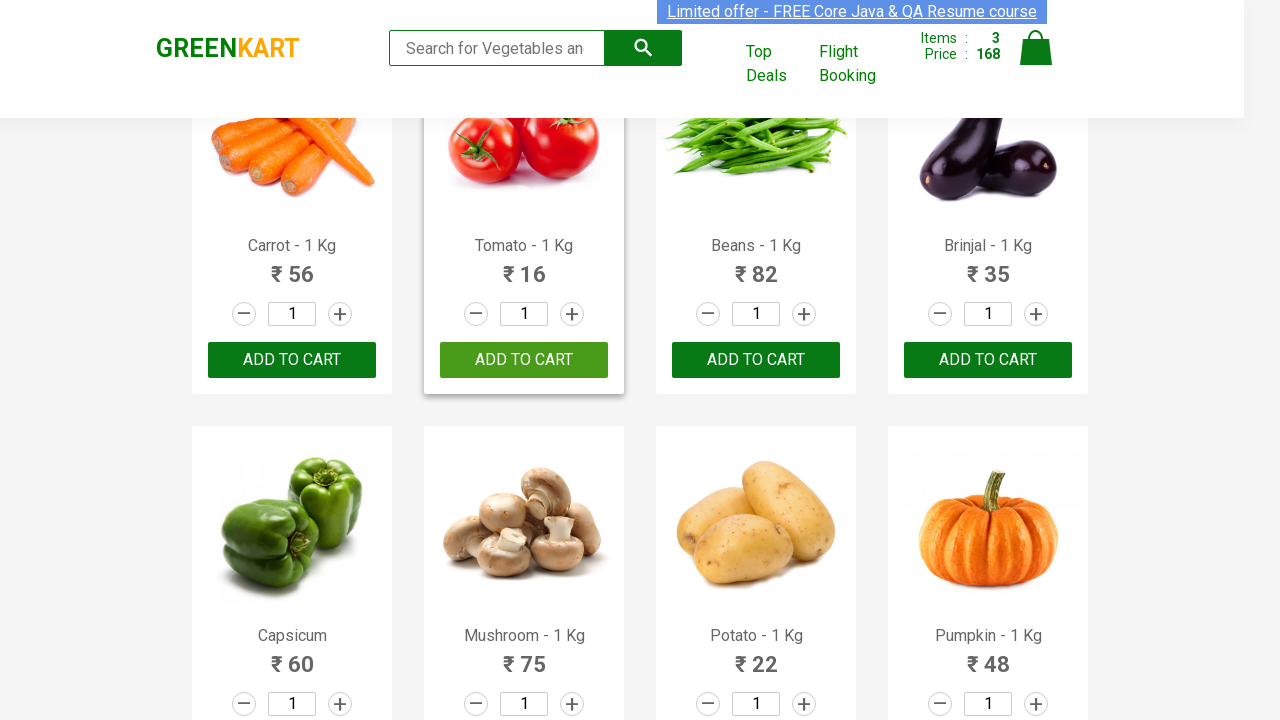